Navigates to the jQueryUI homepage, scrolls to the Datepicker link, and clicks it to navigate to the Datepicker demo page.

Starting URL: https://jqueryui.com/

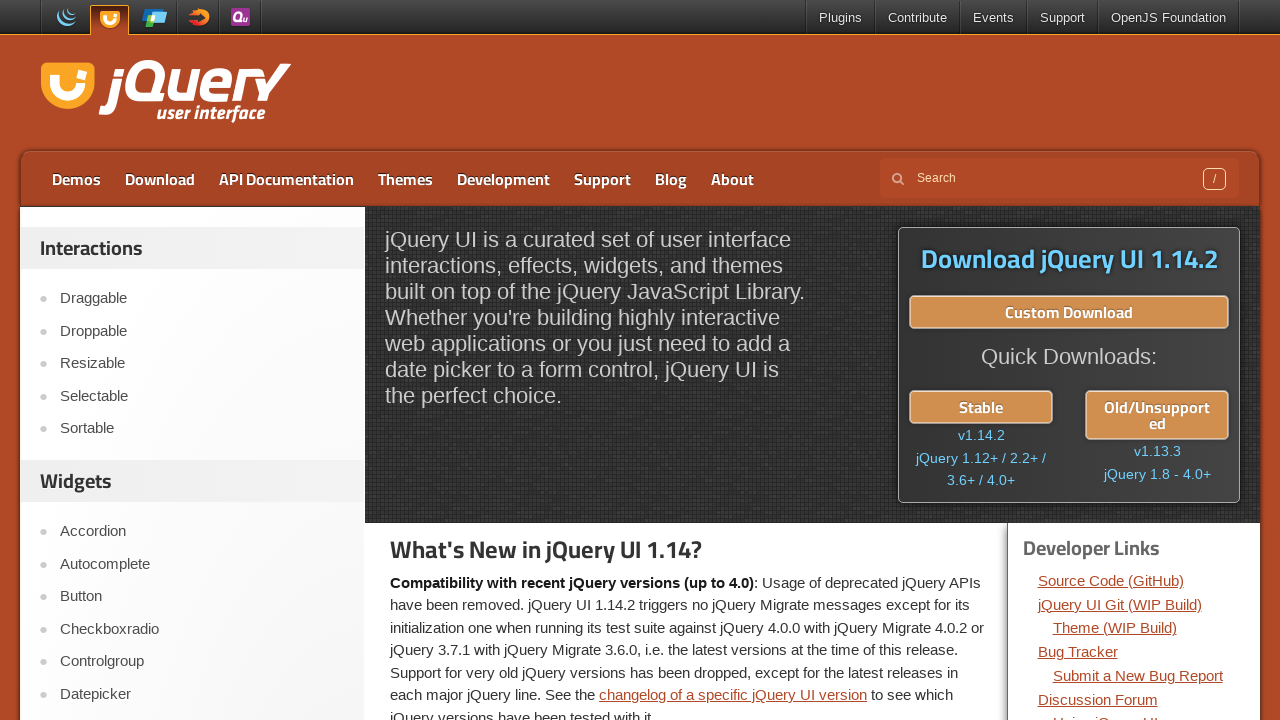

jQueryUI homepage loaded
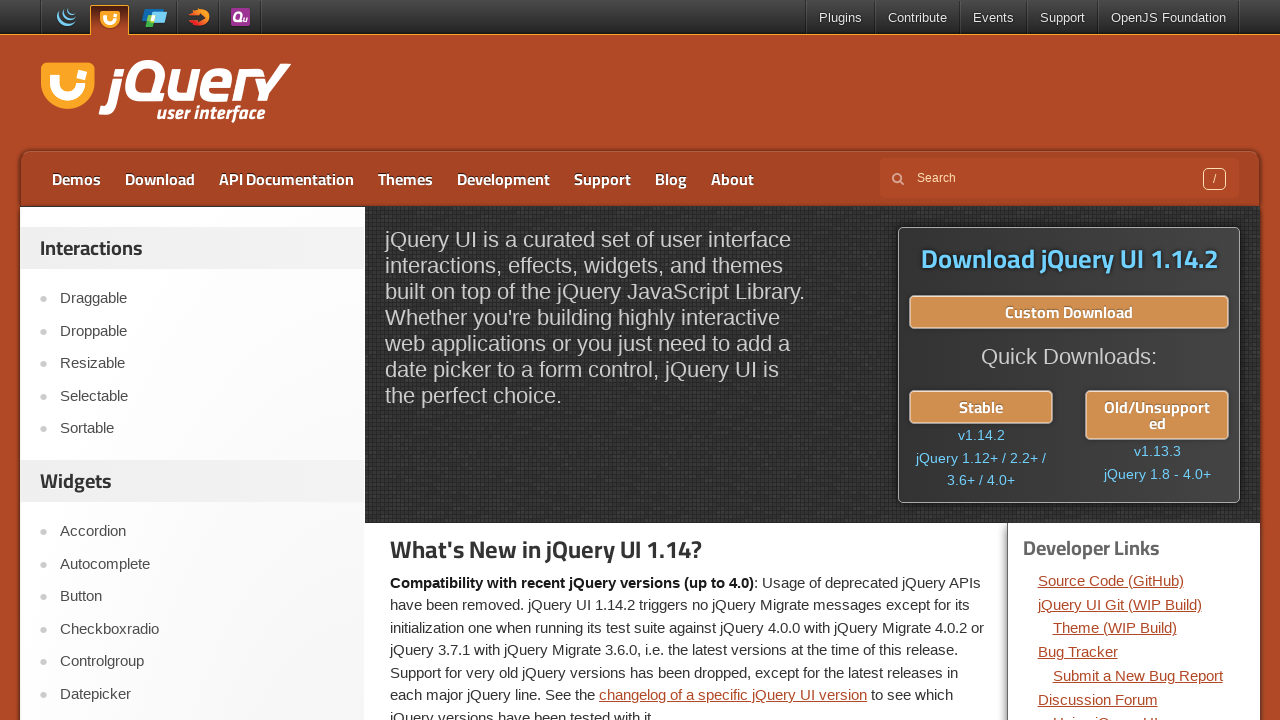

Located Datepicker link on the page
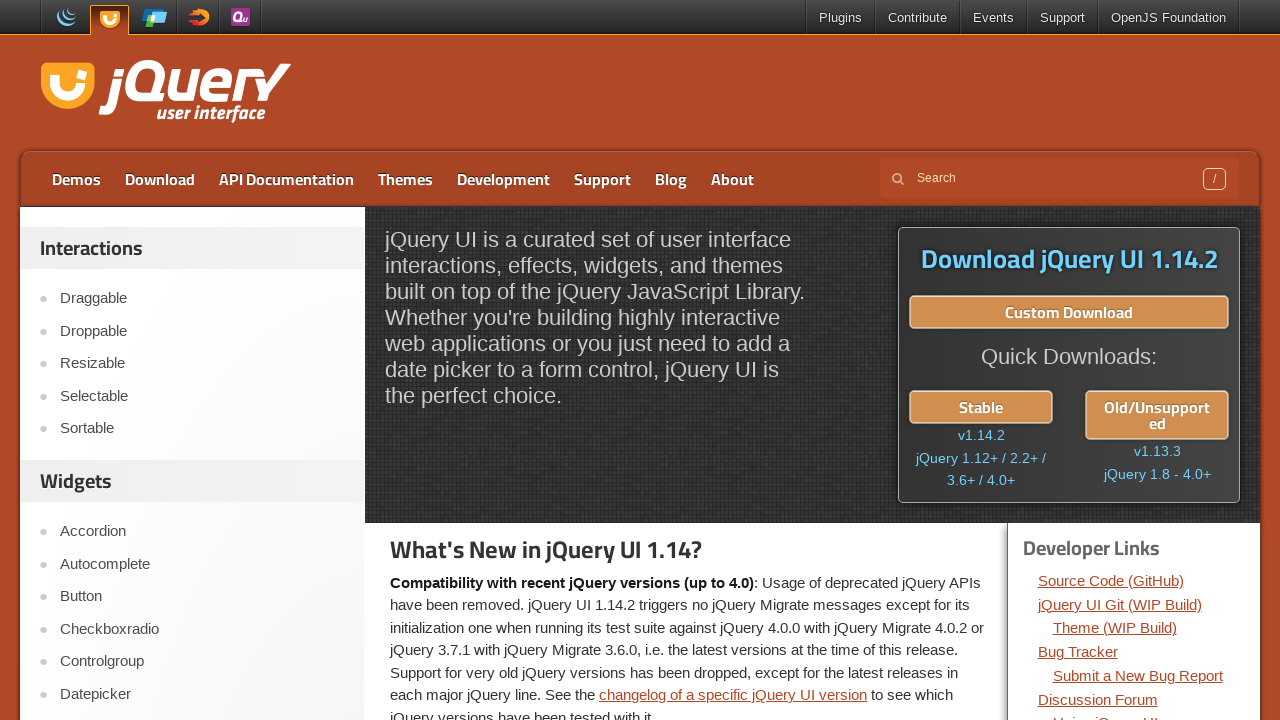

Scrolled to Datepicker link
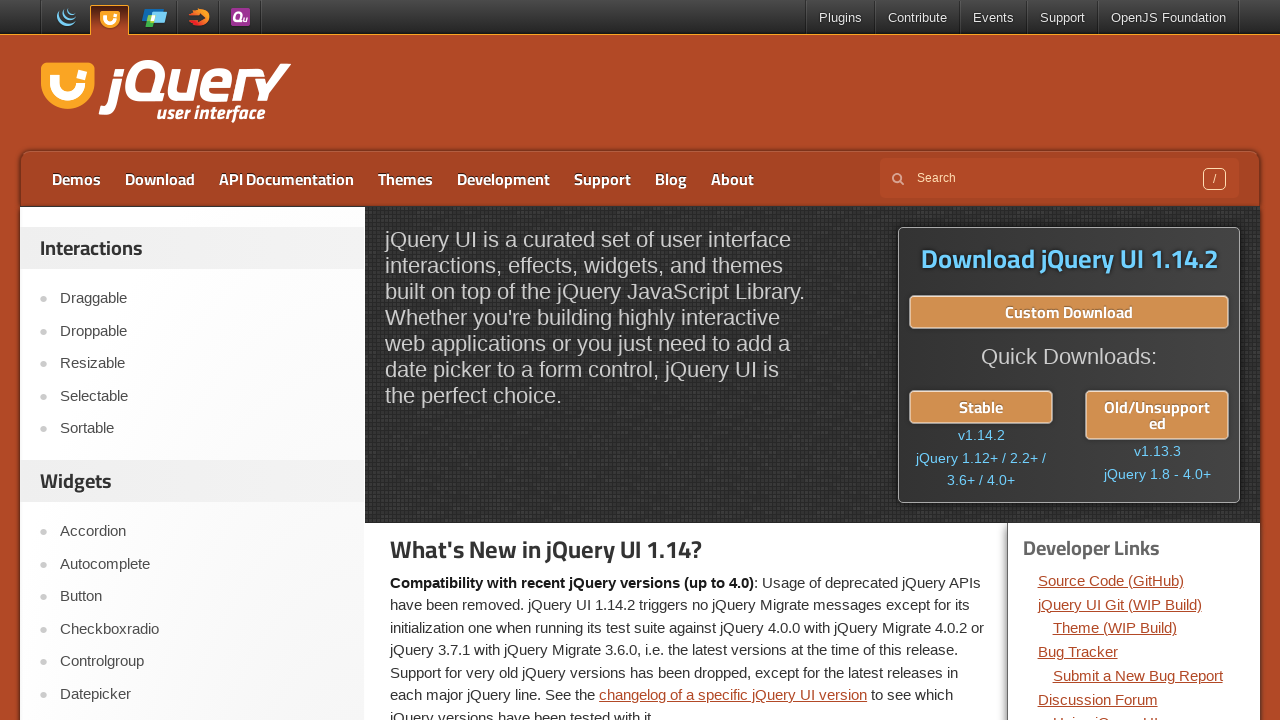

Clicked Datepicker link at (202, 694) on text=Datepicker >> nth=0
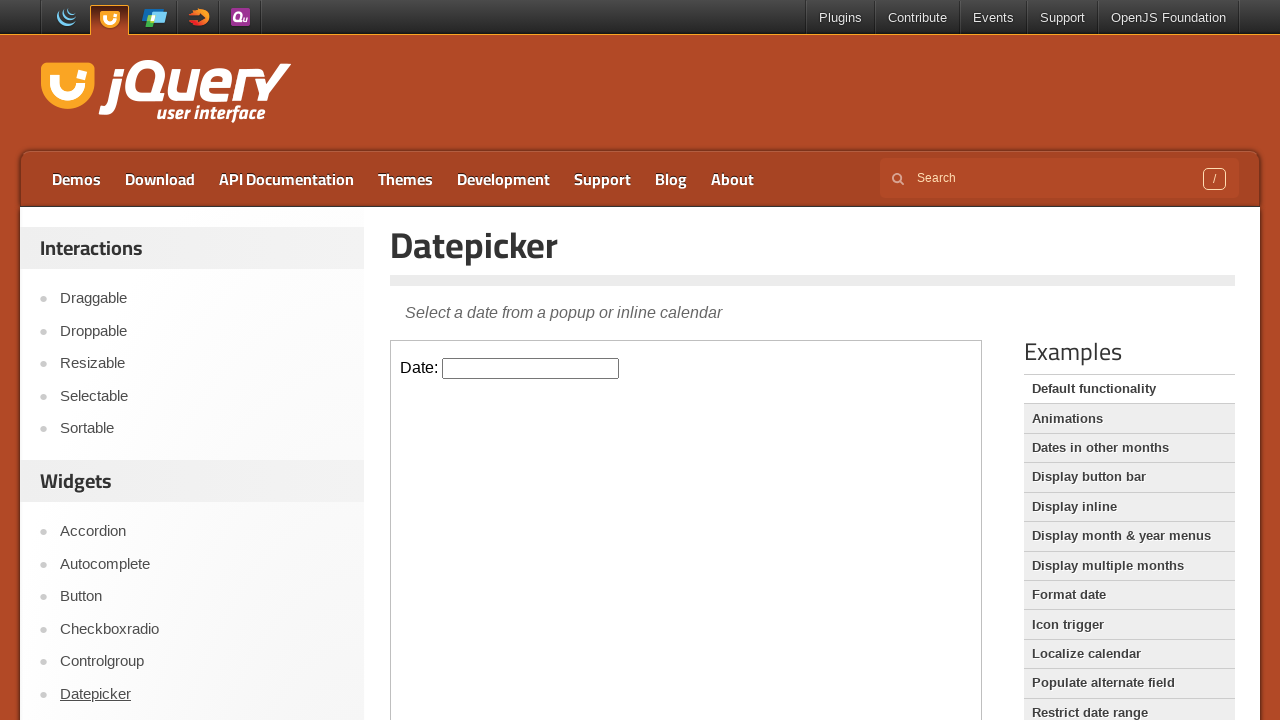

Datepicker demo page loaded
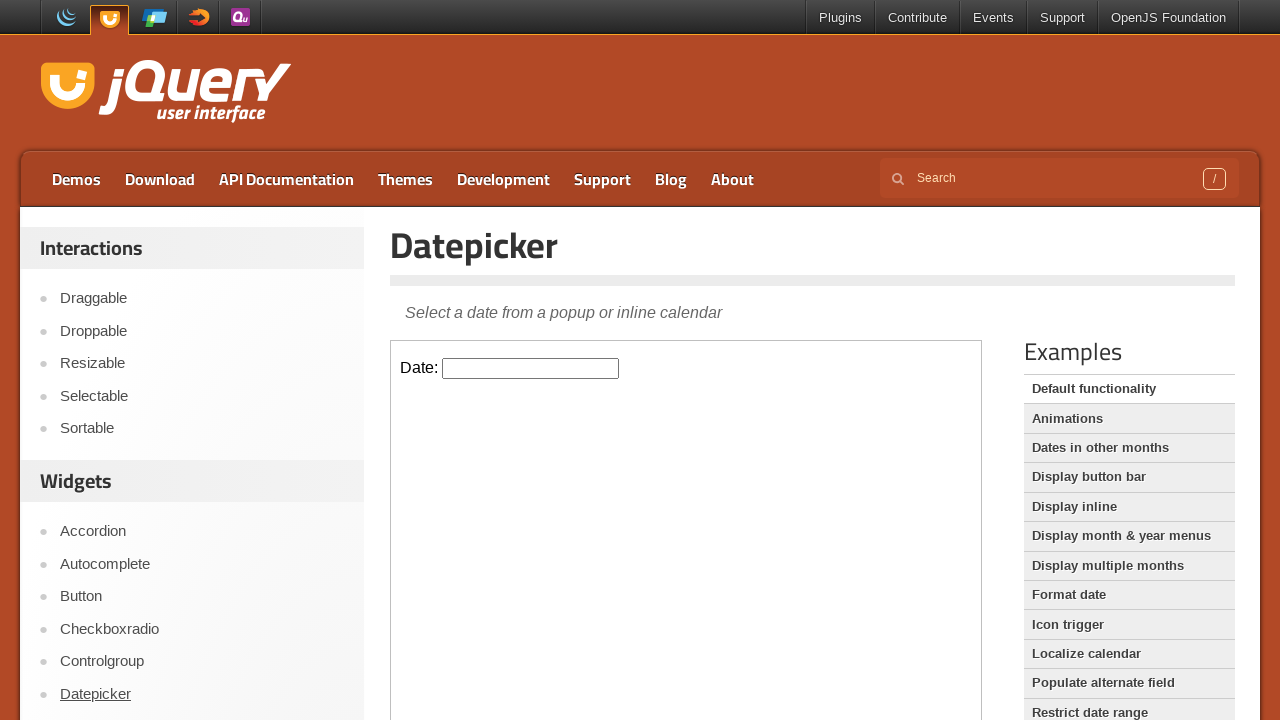

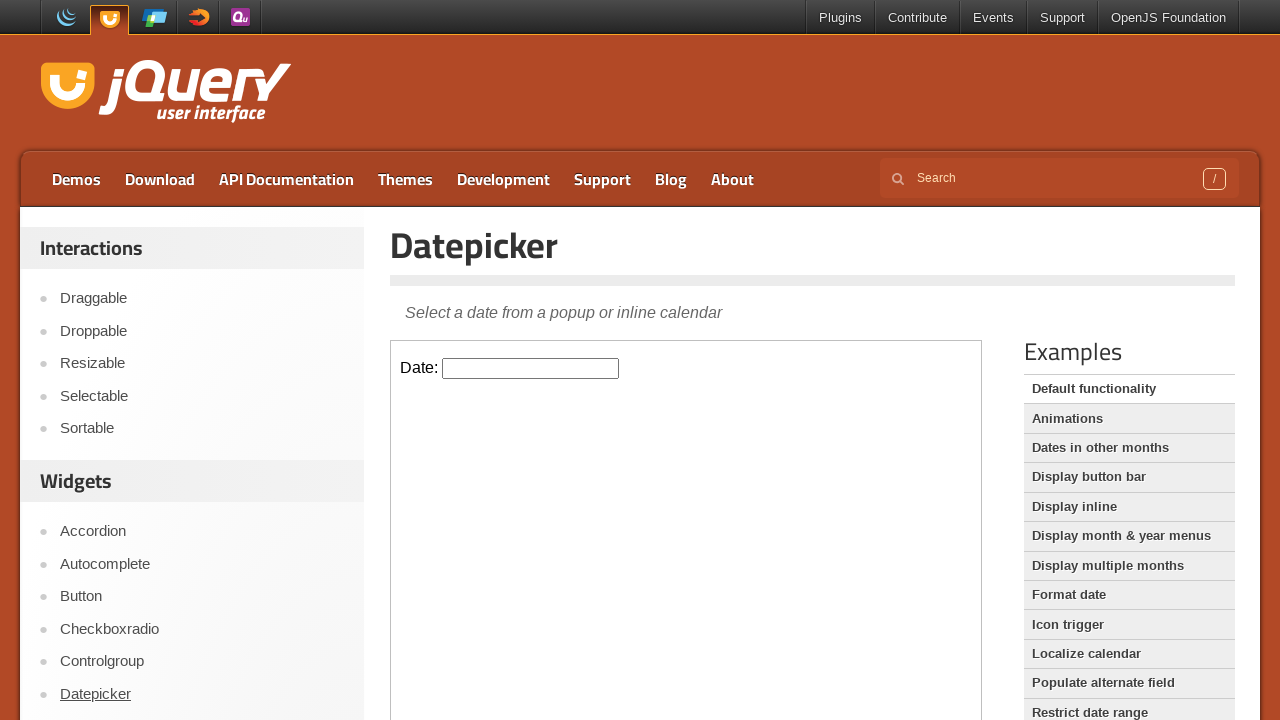